Tests navigation to the My Account page by clicking the My Account menu item and verifying that the page loads with the correct title.

Starting URL: https://alchemy.hguy.co/lms/

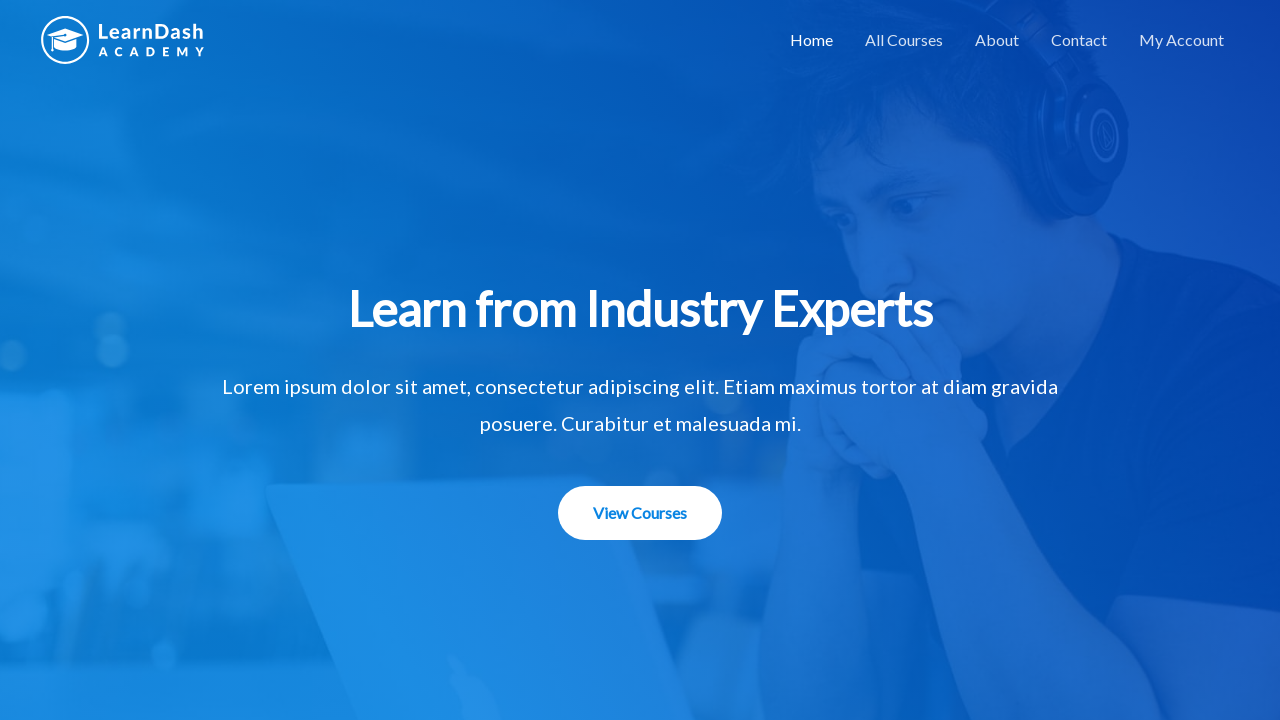

Clicked on My Account menu item at (1182, 40) on xpath=//a[text()='My Account']
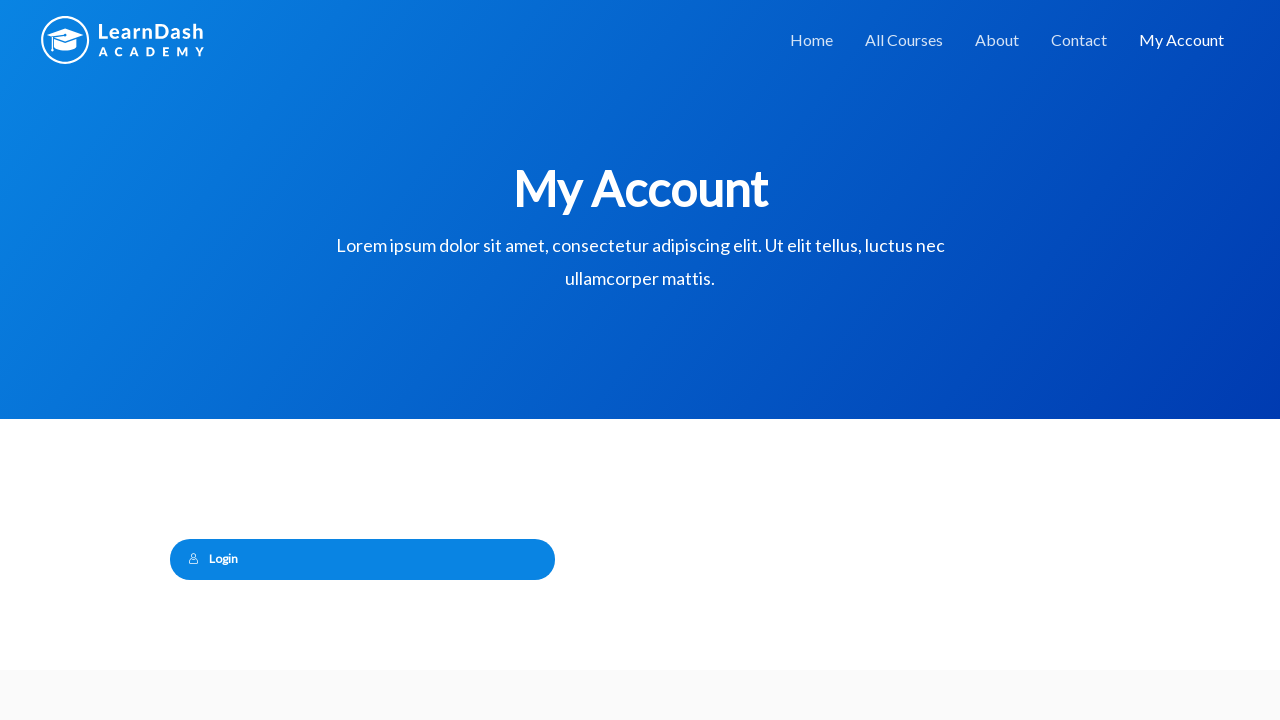

Login element became visible, indicating My Account page loaded
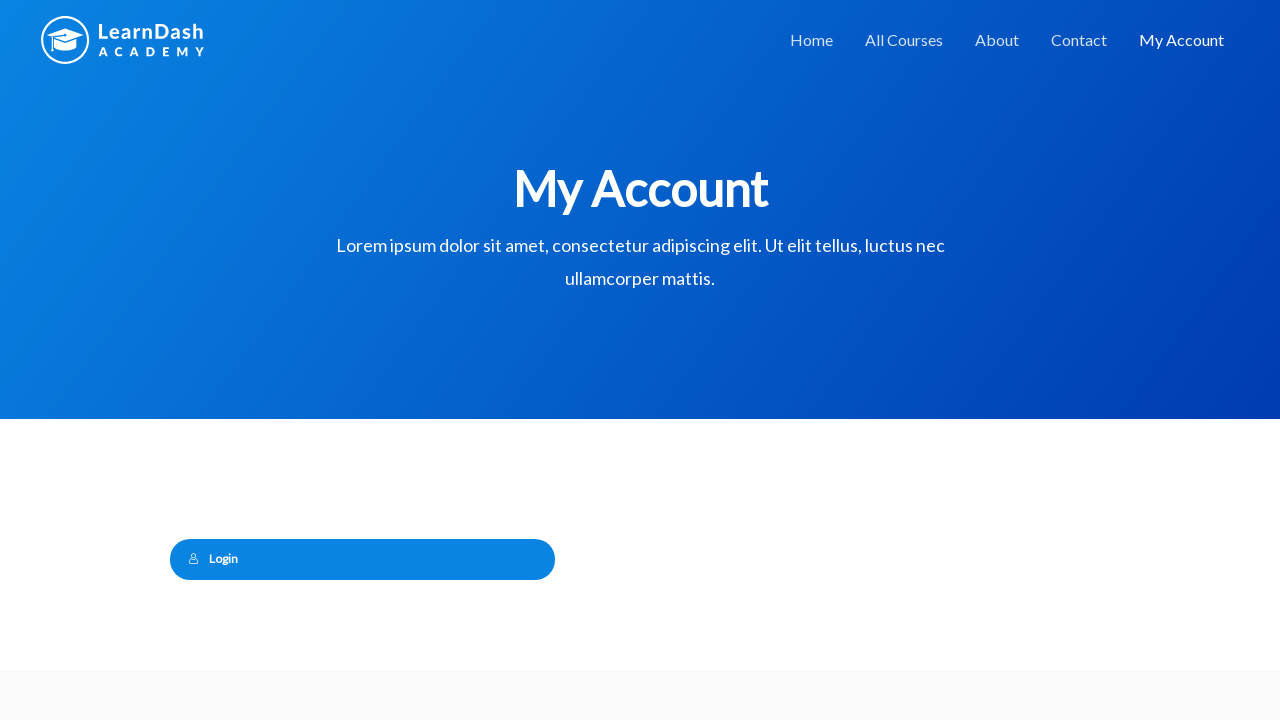

Verified page title is 'My Account – Alchemy LMS'
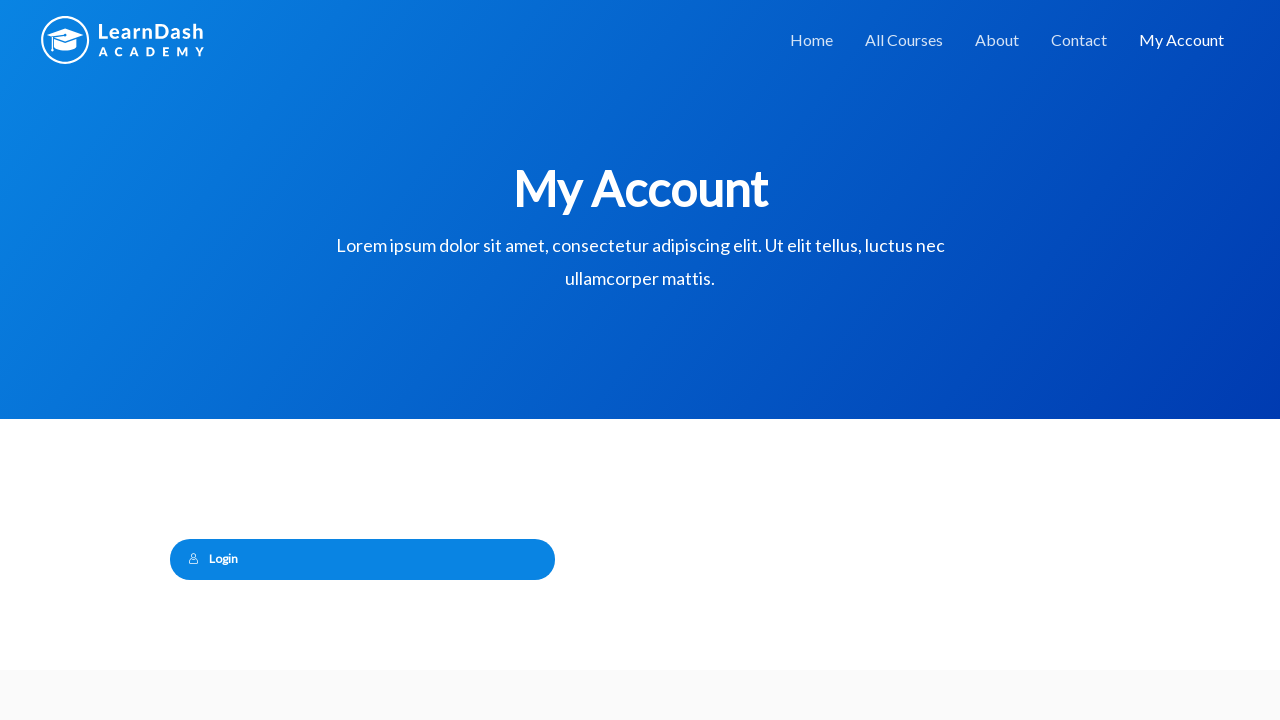

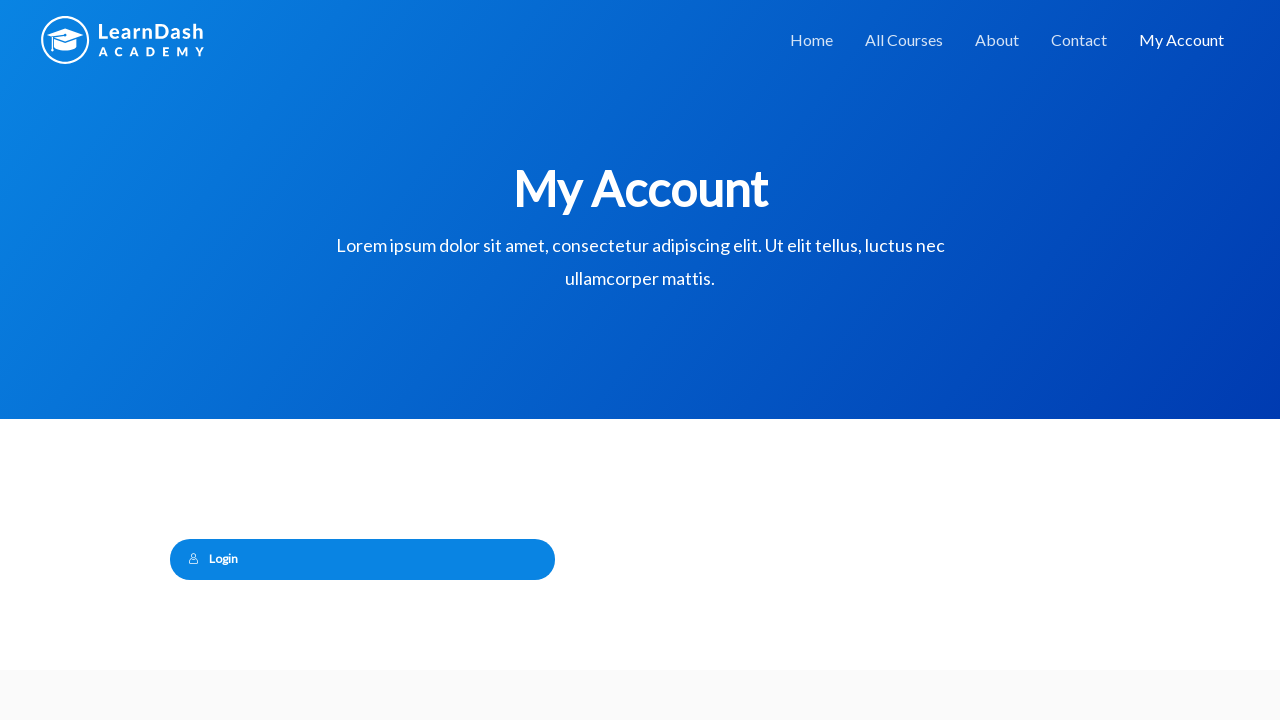